Tests the language switcher functionality on Selenium documentation page by clicking through language radio buttons and verifying that code examples update accordingly

Starting URL: https://www.selenium.dev/documentation/en/

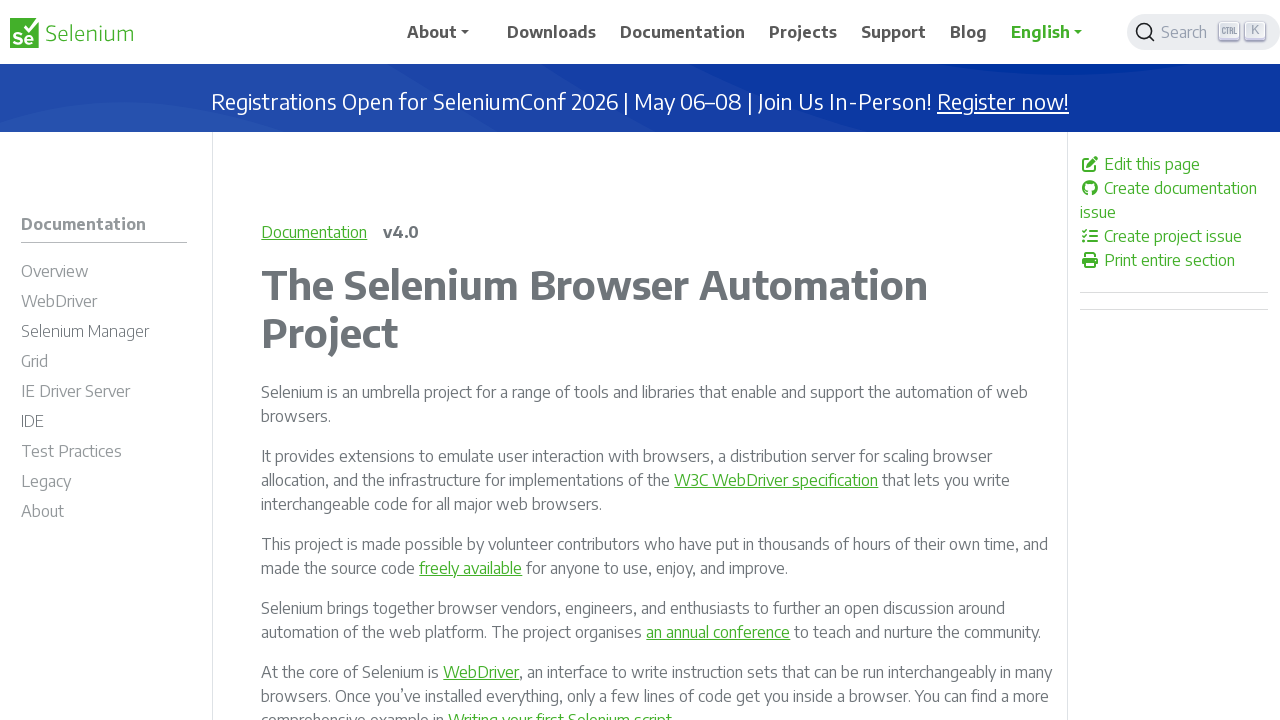

Navigated to Selenium documentation page
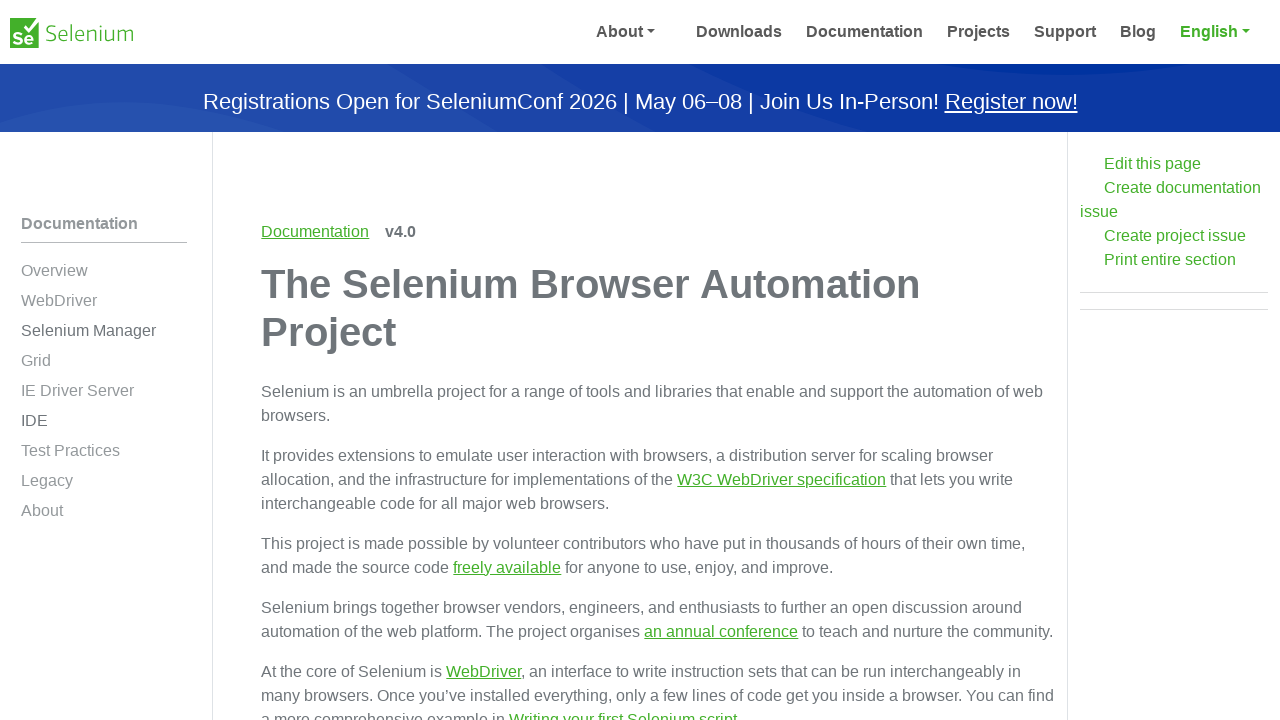

Located all language radio button labels
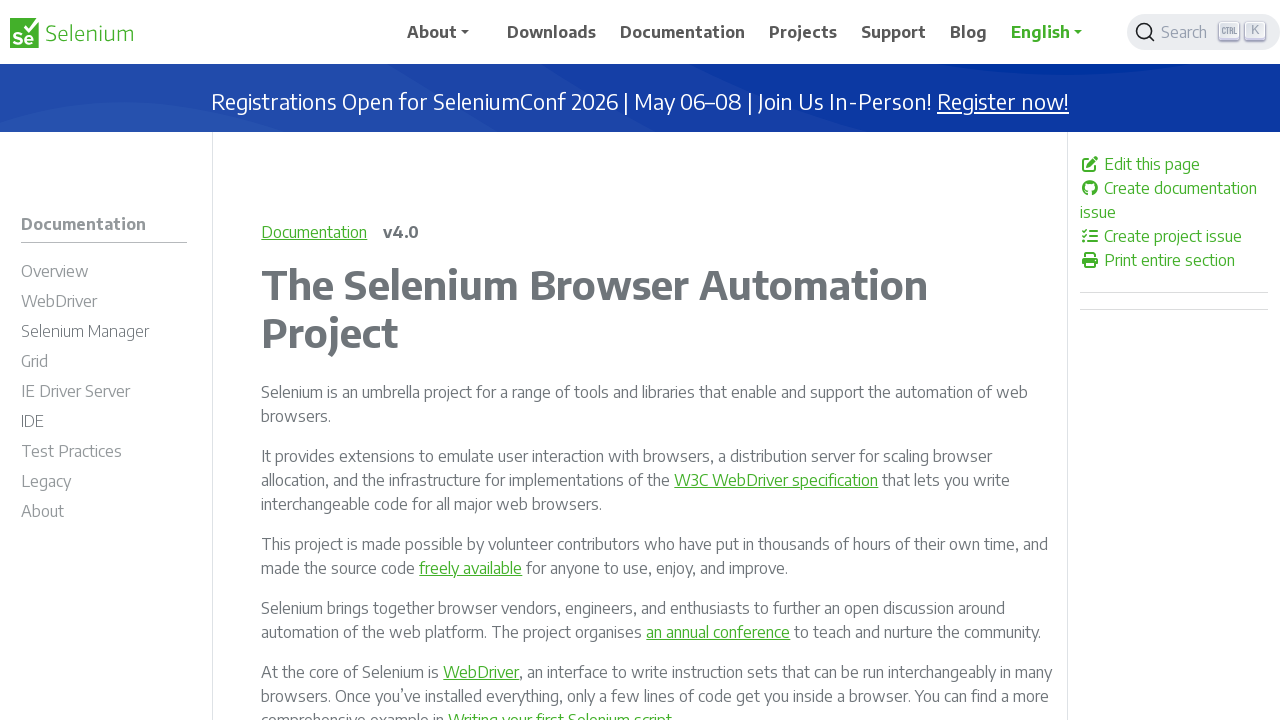

Located all code section examples
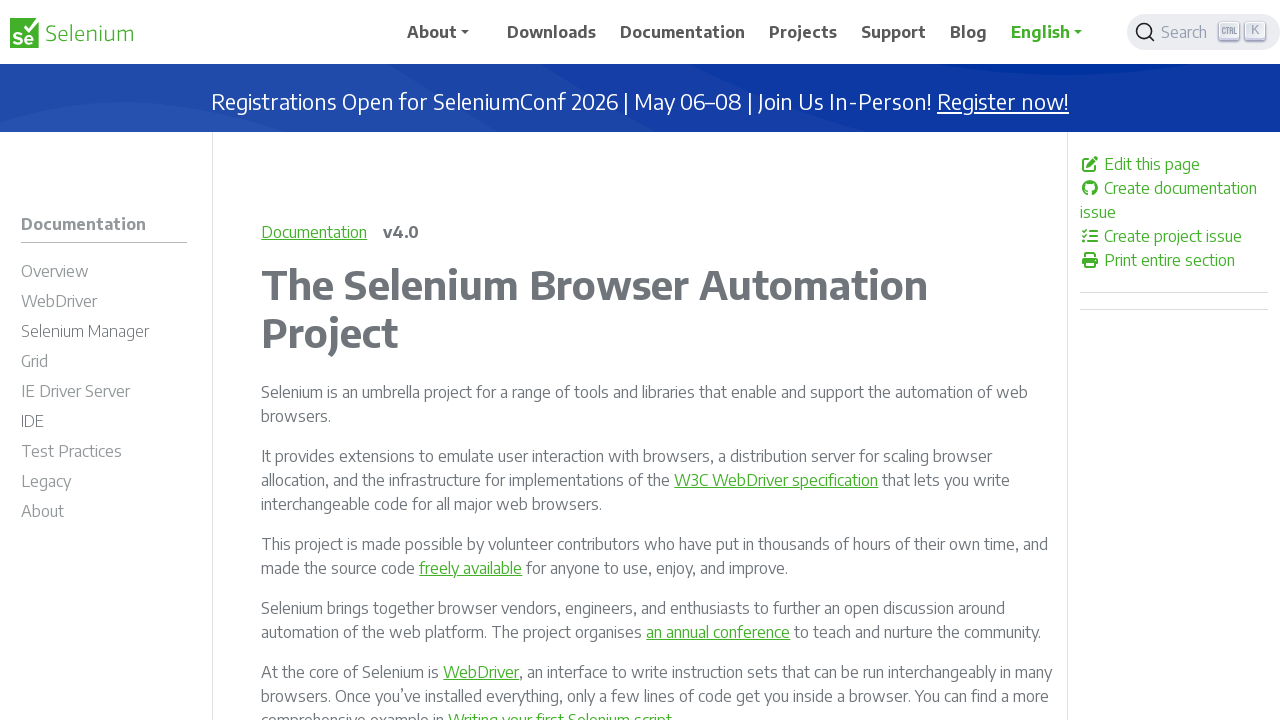

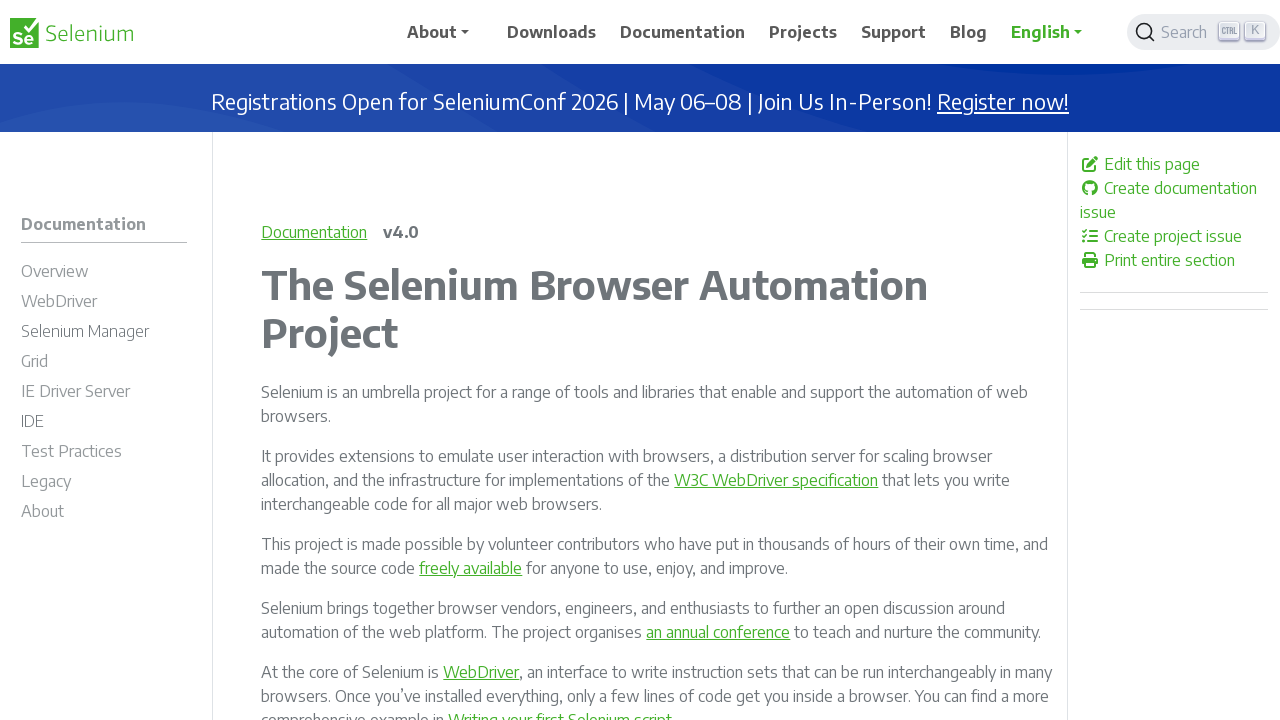